Interacts with a web table by clicking a checkbox for a specific user and retrieving their data from the table

Starting URL: https://selectorshub.com/xpath-practice-page/#

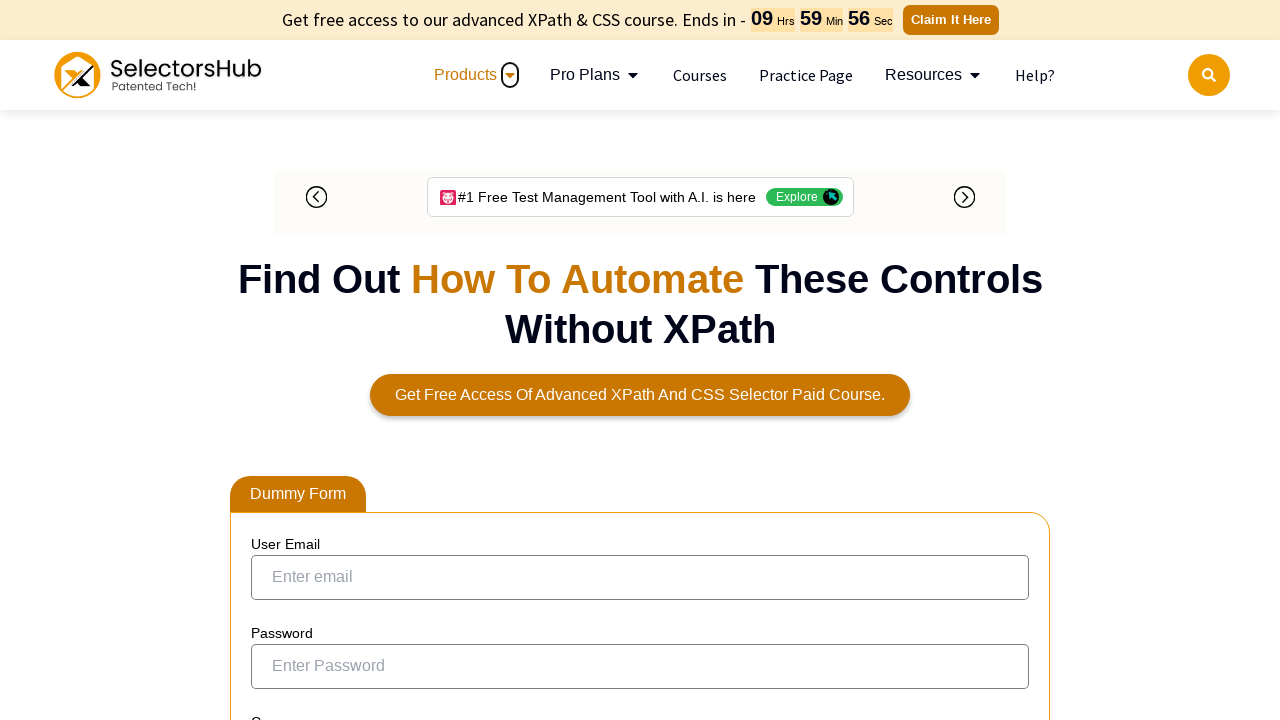

Clicked checkbox for John.Smith user in the table at (274, 353) on xpath=//a[text()='John.Smith']/parent::td/preceding-sibling::td/input
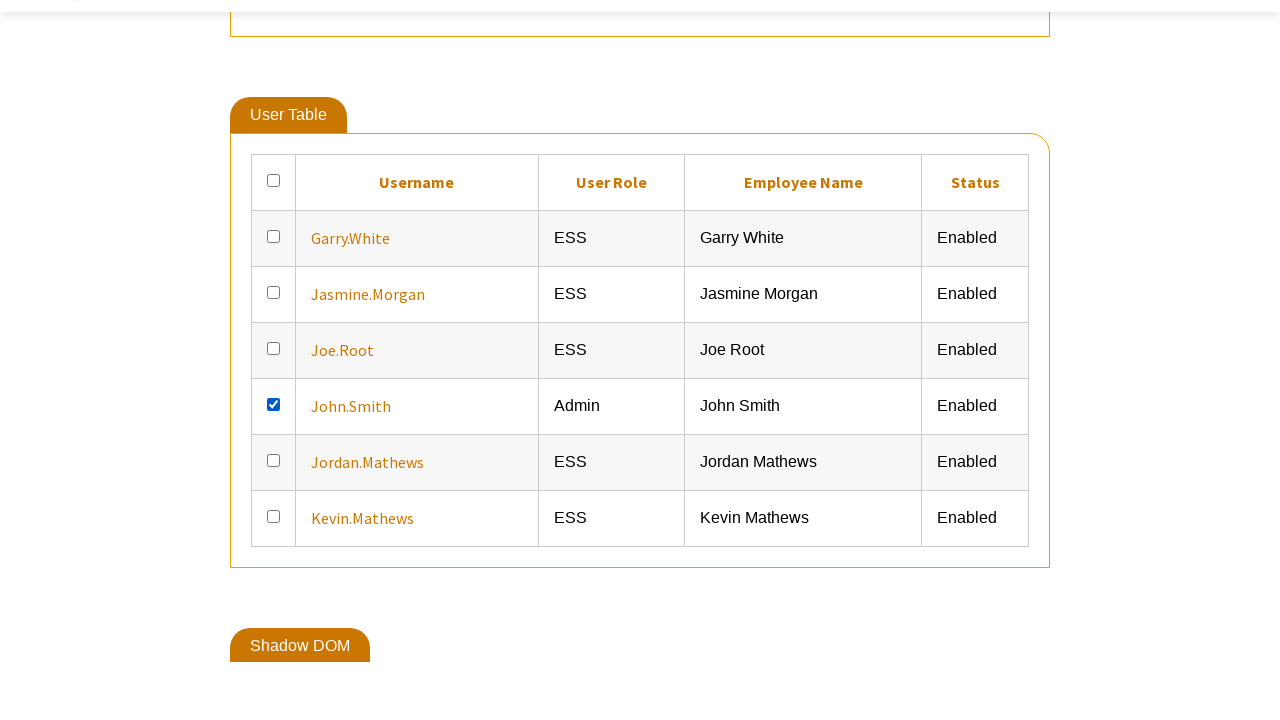

Waited 500ms for the action to complete
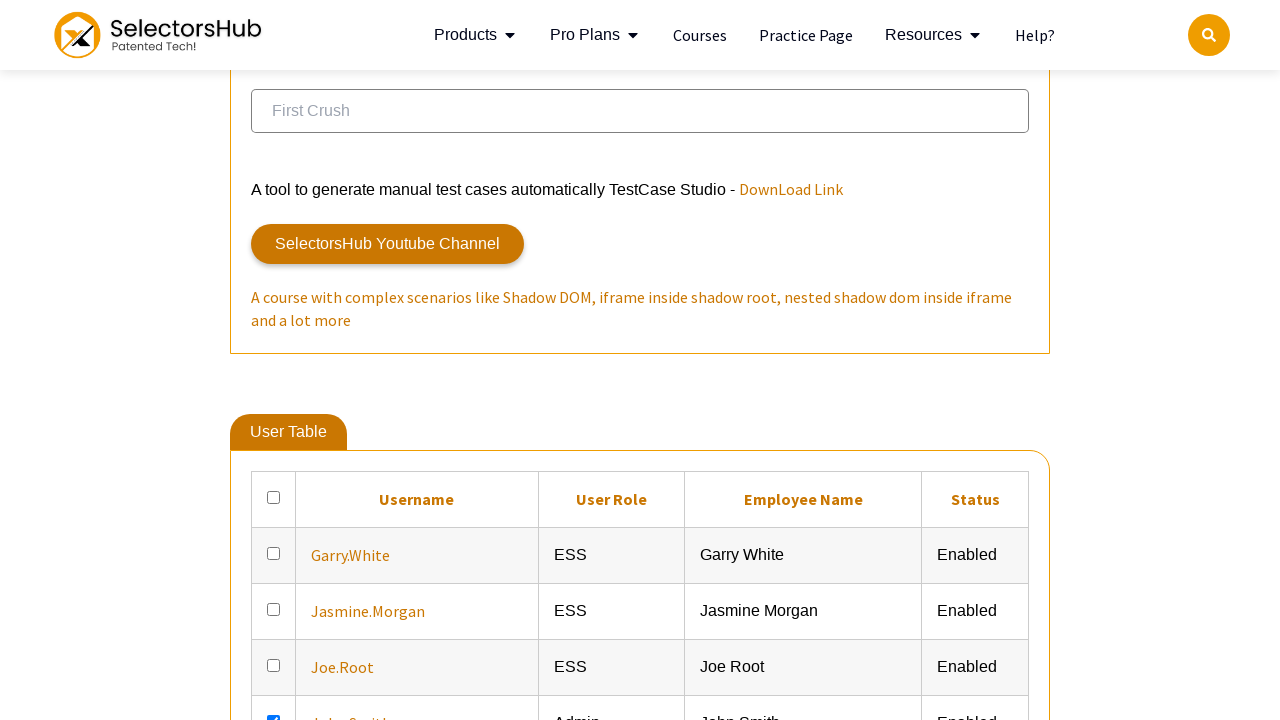

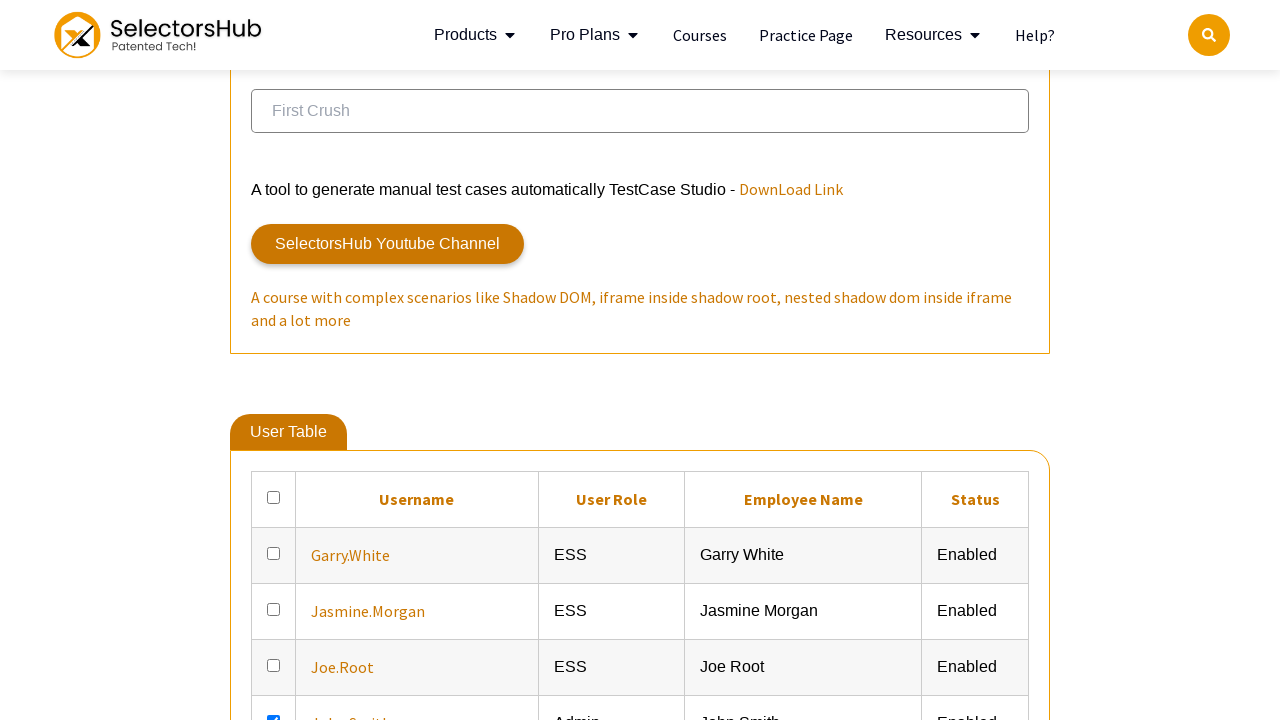